Tests various alert dialog interactions including accepting, dismissing, and entering text into prompt alerts

Starting URL: https://leafground.com/alert.xhtml

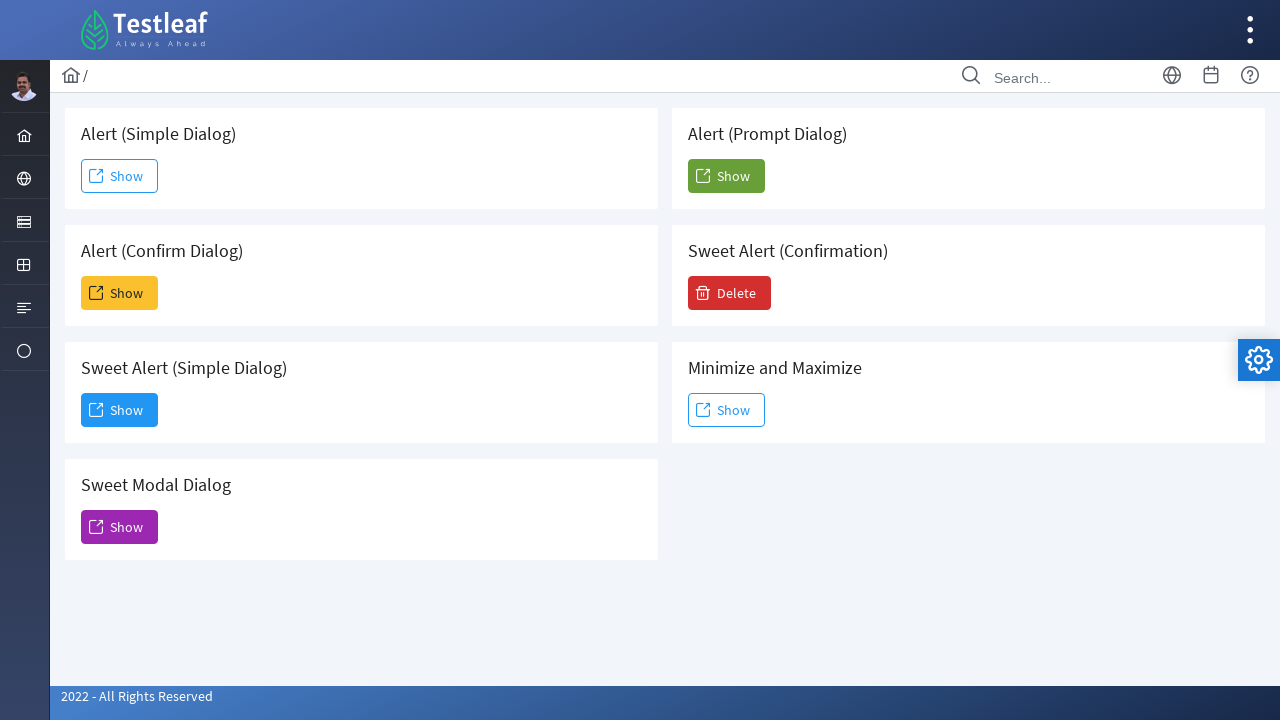

Clicked button to trigger simple alert at (120, 176) on #j_idt88\:j_idt91
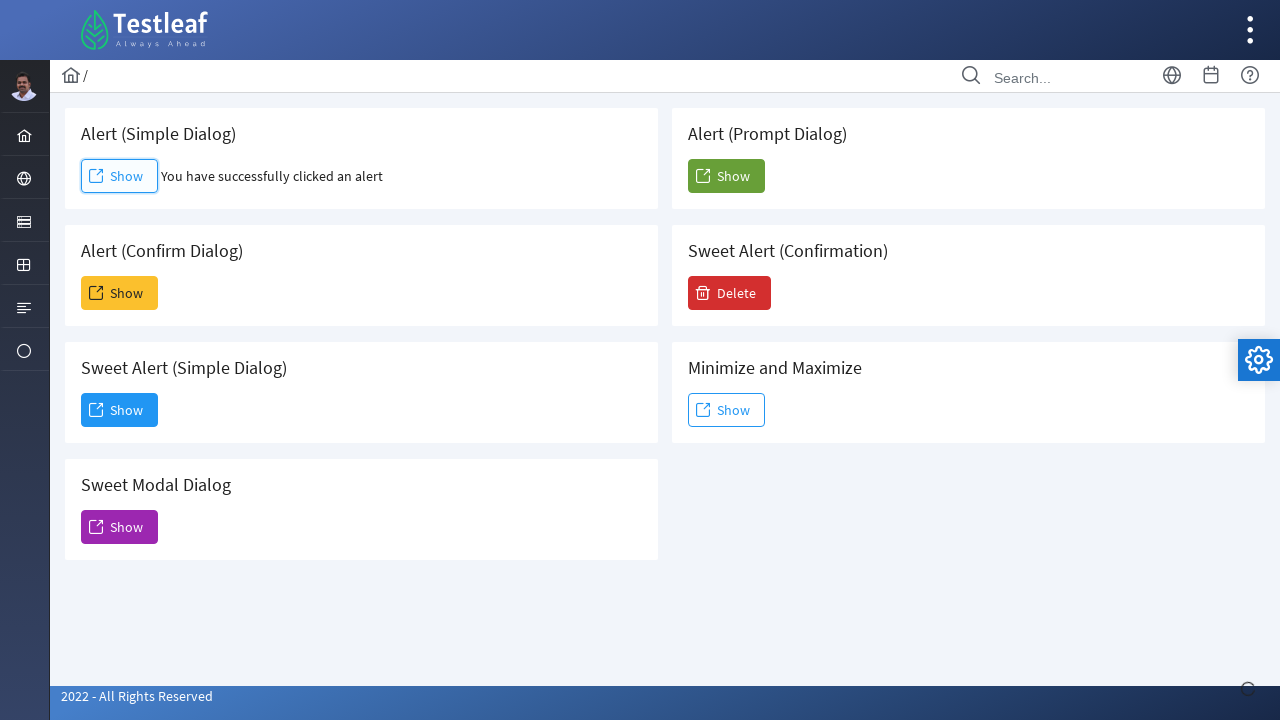

Set up dialog handler to accept simple alert
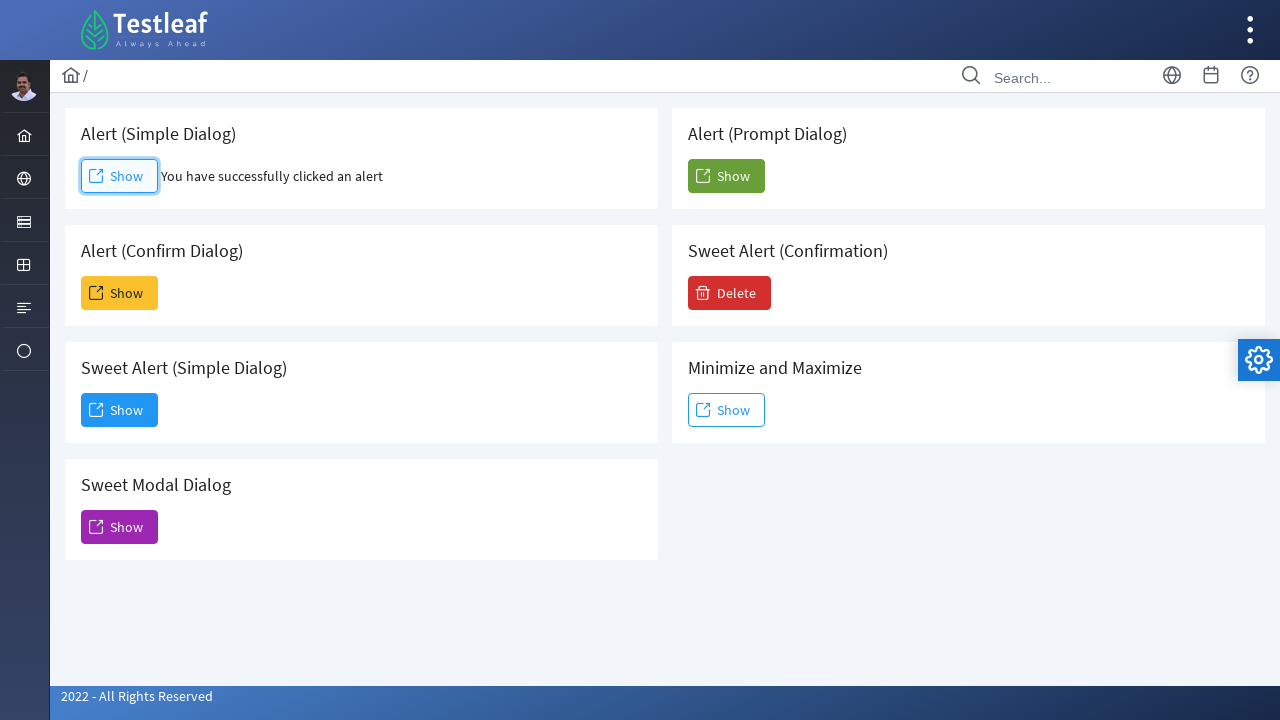

Waited for simple alert result message to appear
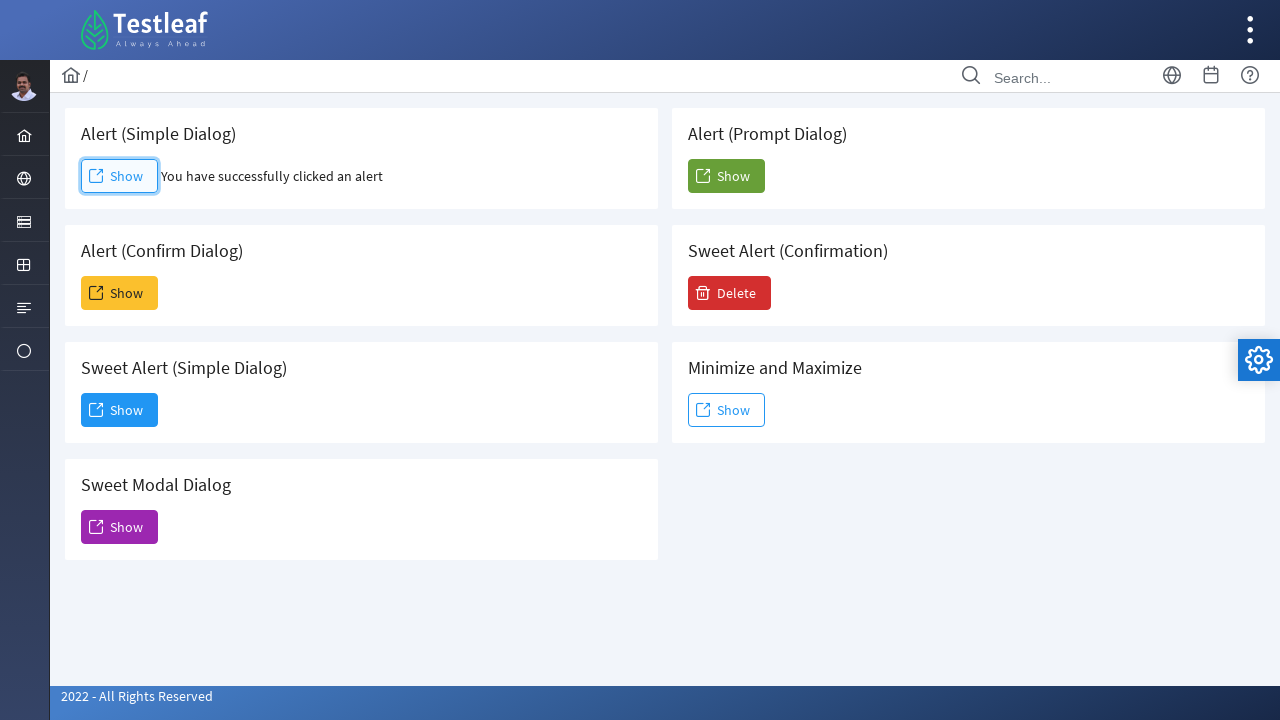

Clicked button to trigger confirm alert at (120, 293) on #j_idt88\:j_idt93
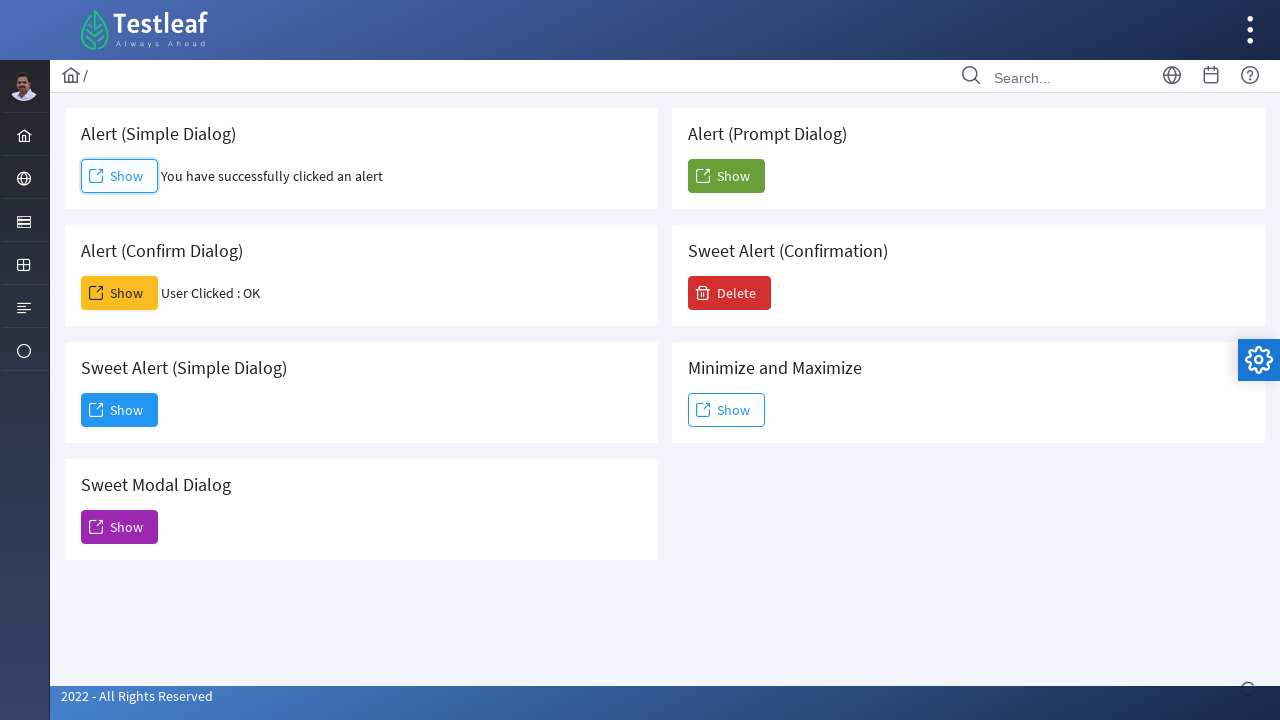

Set up dialog handler to dismiss confirm alert
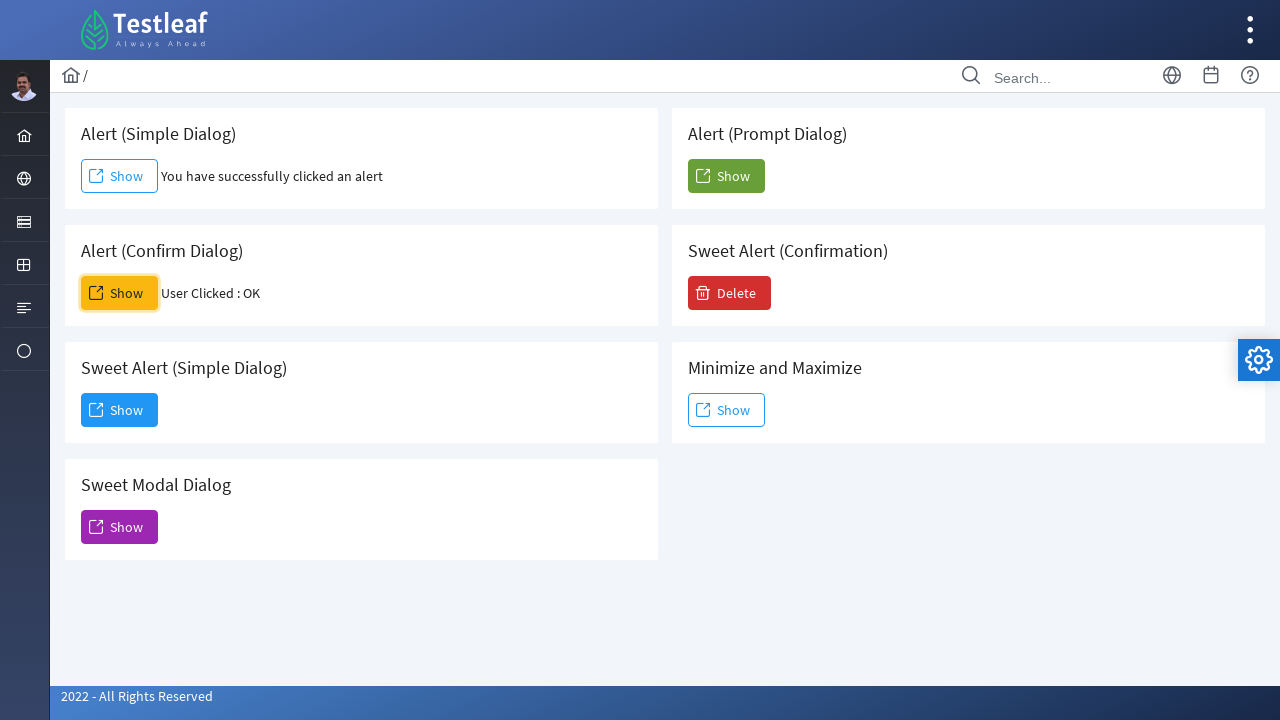

Clicked button to trigger prompt alert at (726, 176) on #j_idt88\:j_idt104
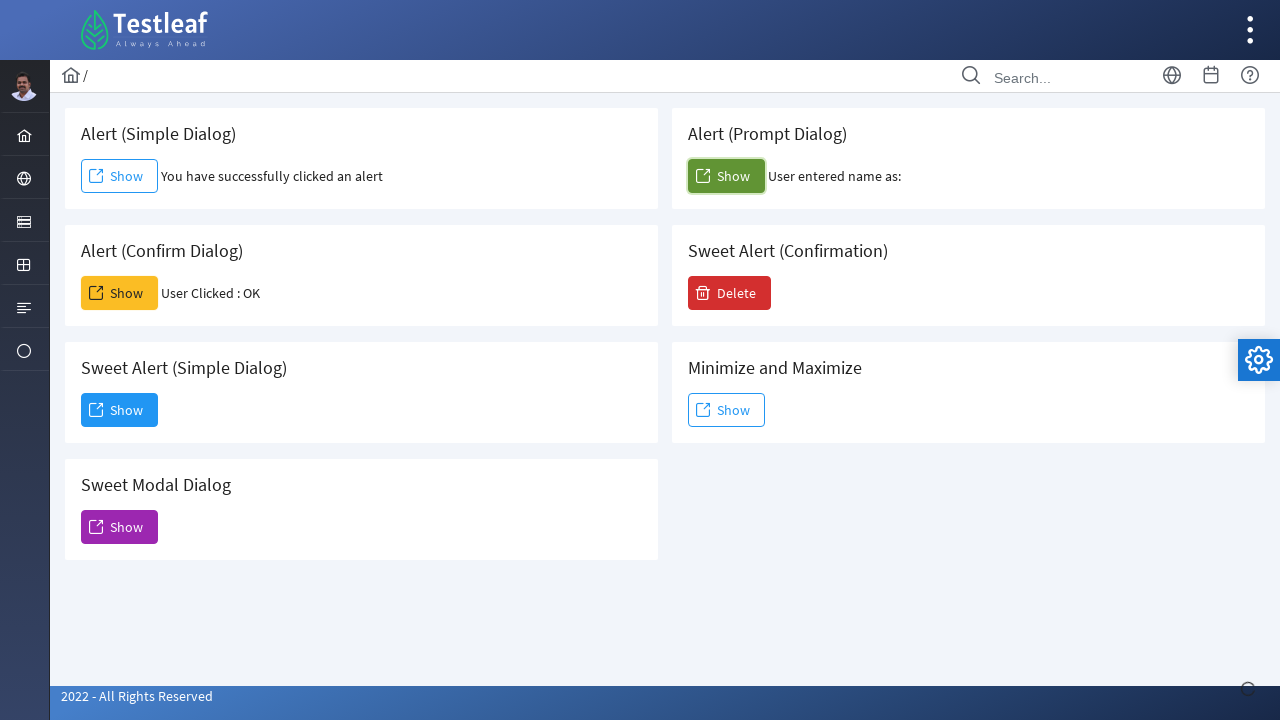

Set up dialog handler to enter text 'FITA' and accept prompt alert
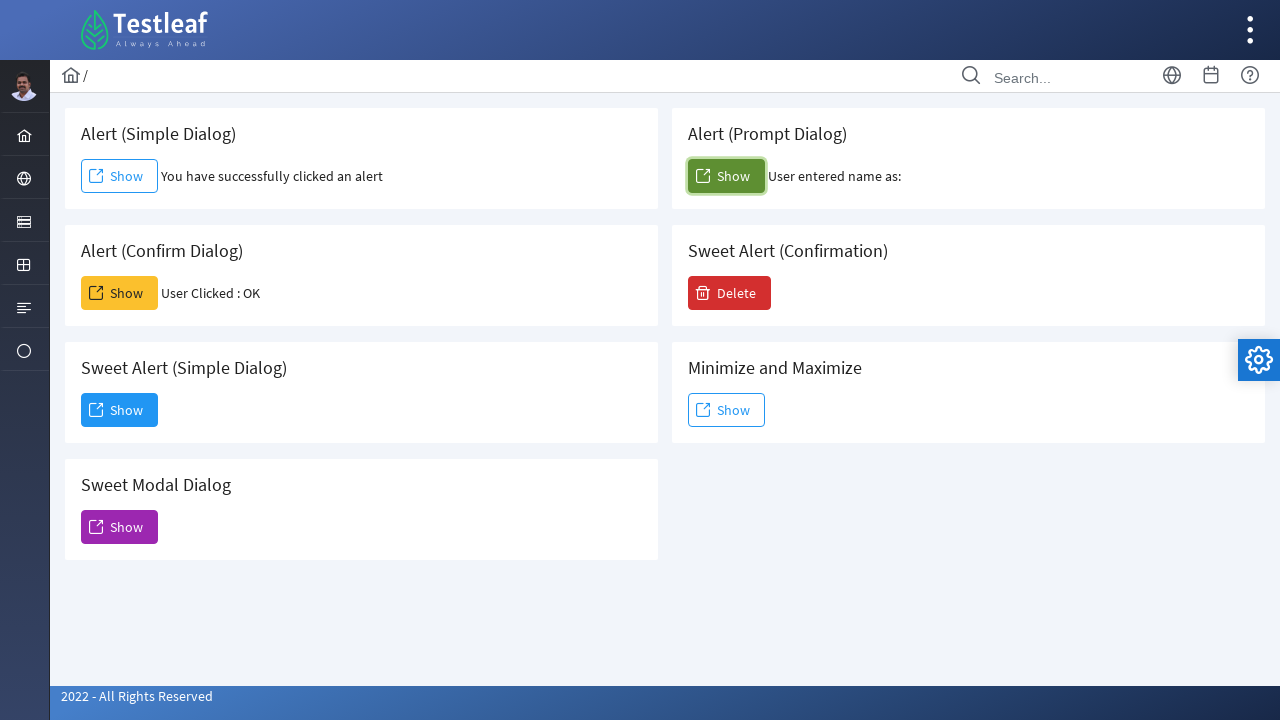

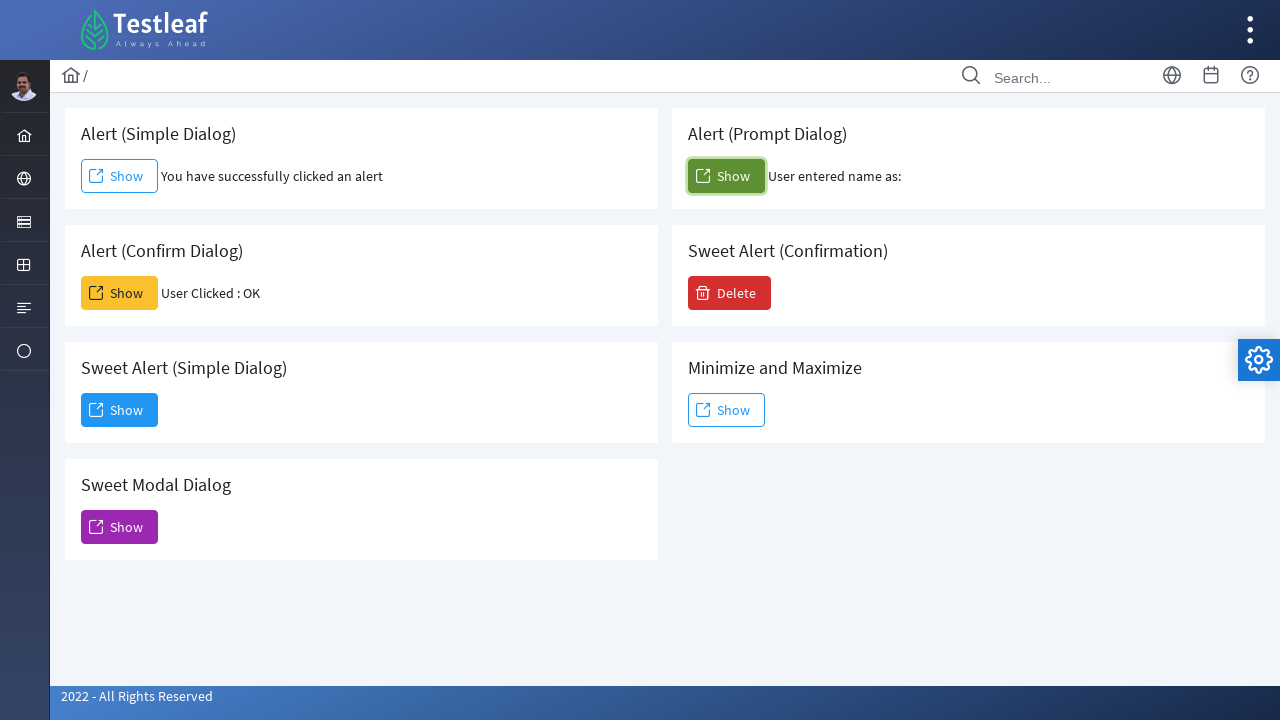